Tests drag and drop functionality by dragging three colored circles (red, green, blue) into a target bucket

Starting URL: https://practice.expandtesting.com/drag-and-drop-circles

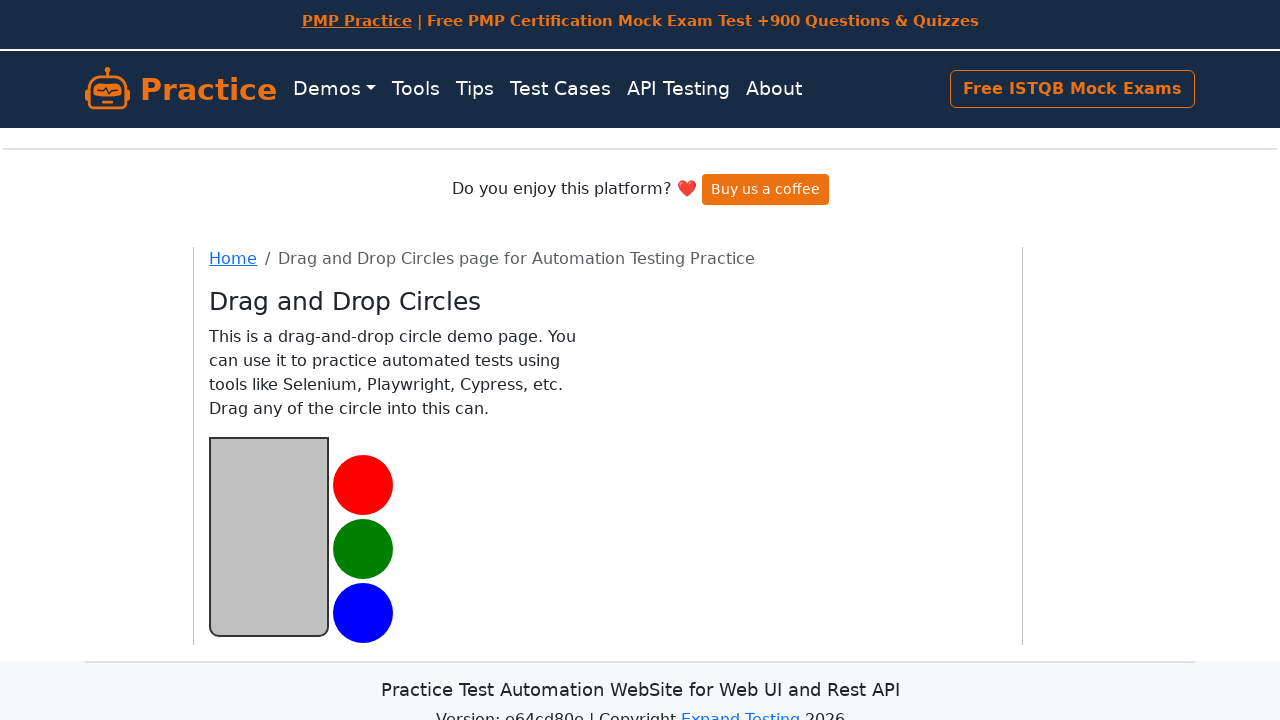

Navigated to drag and drop circles practice page
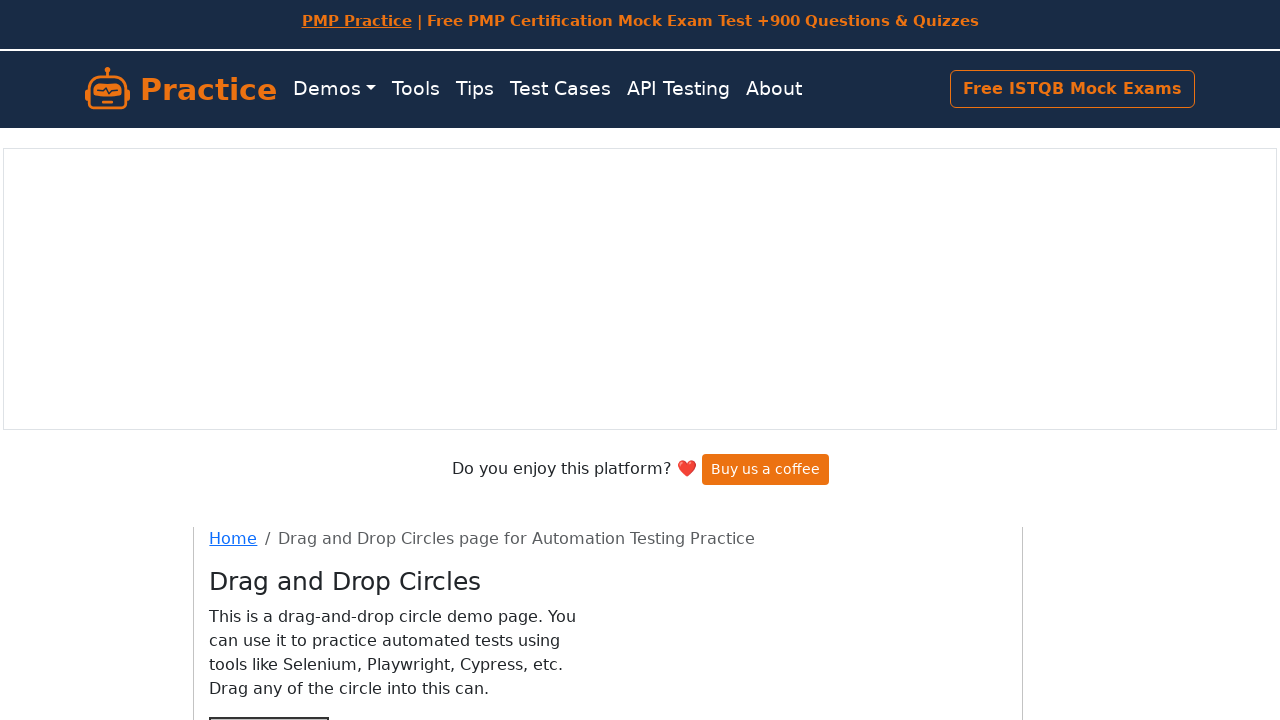

Located red circle element
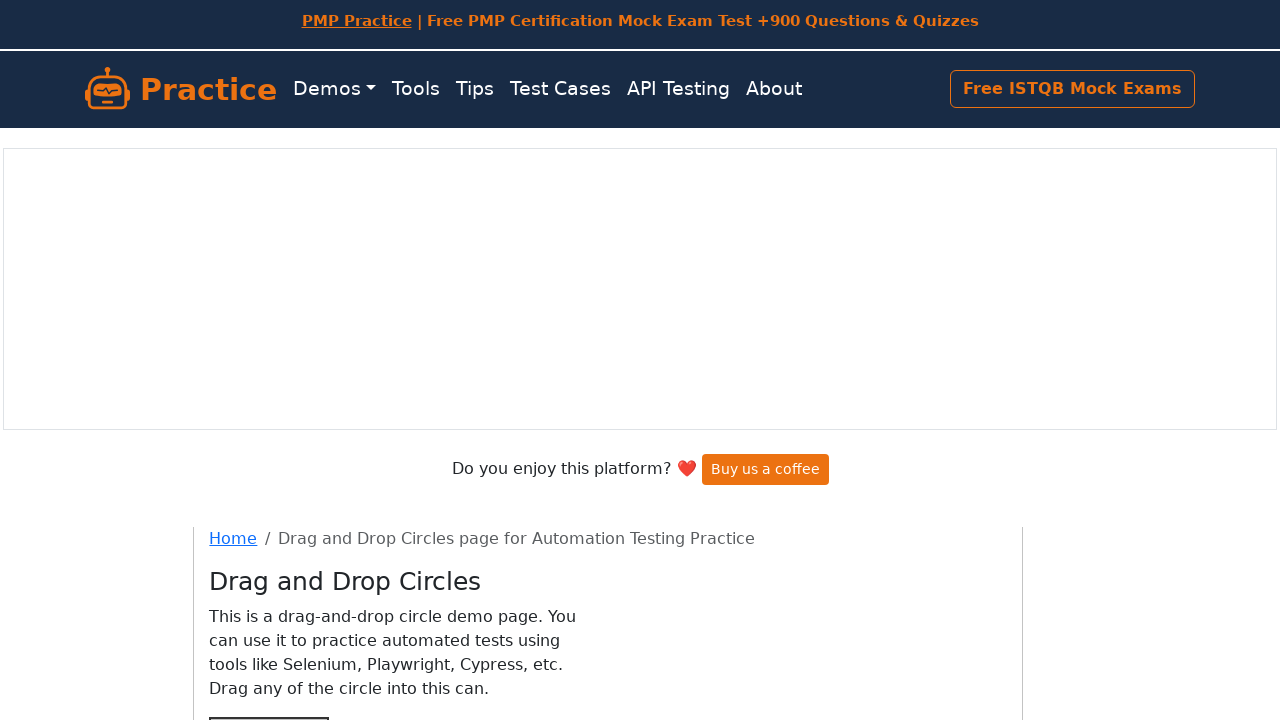

Located green circle element
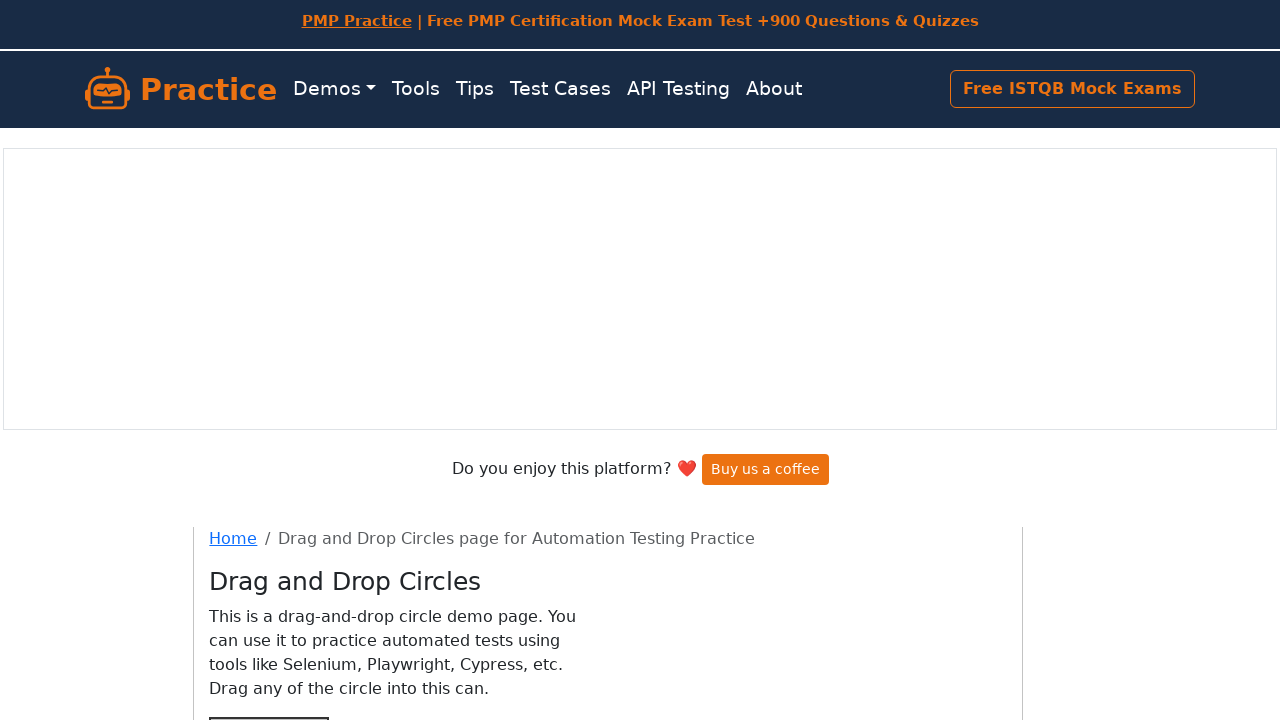

Located blue circle element
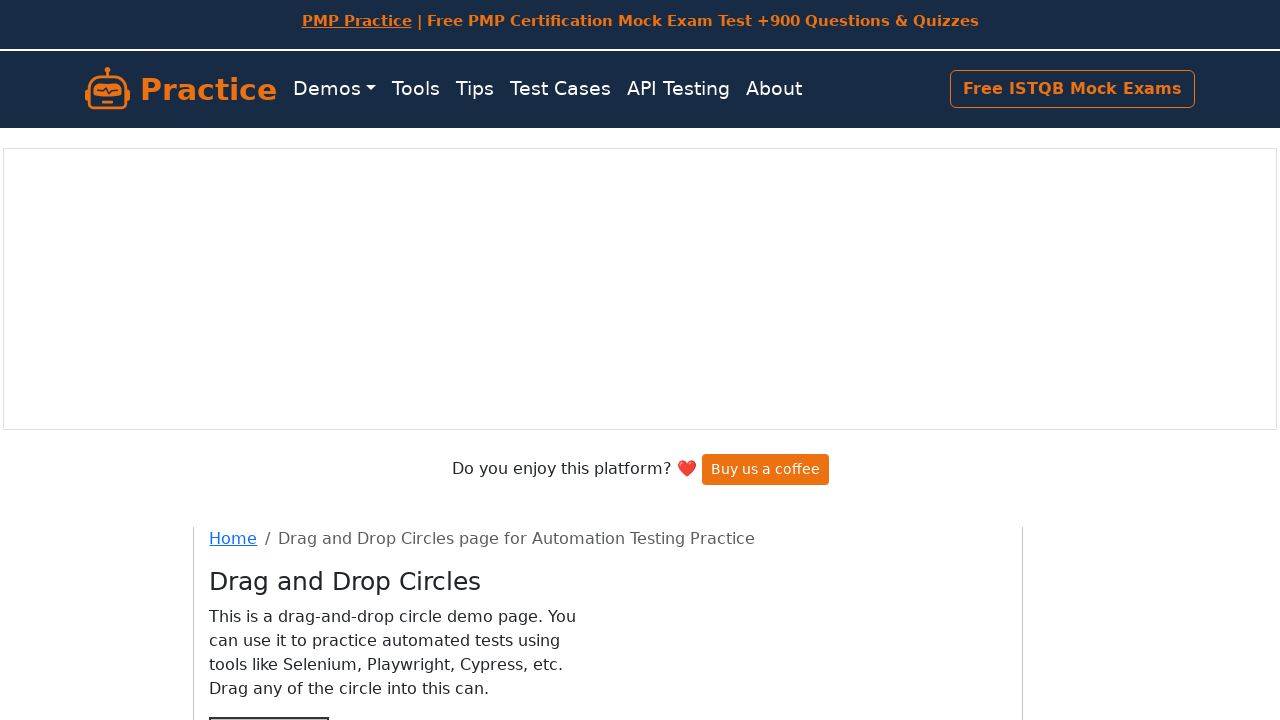

Located target bucket element
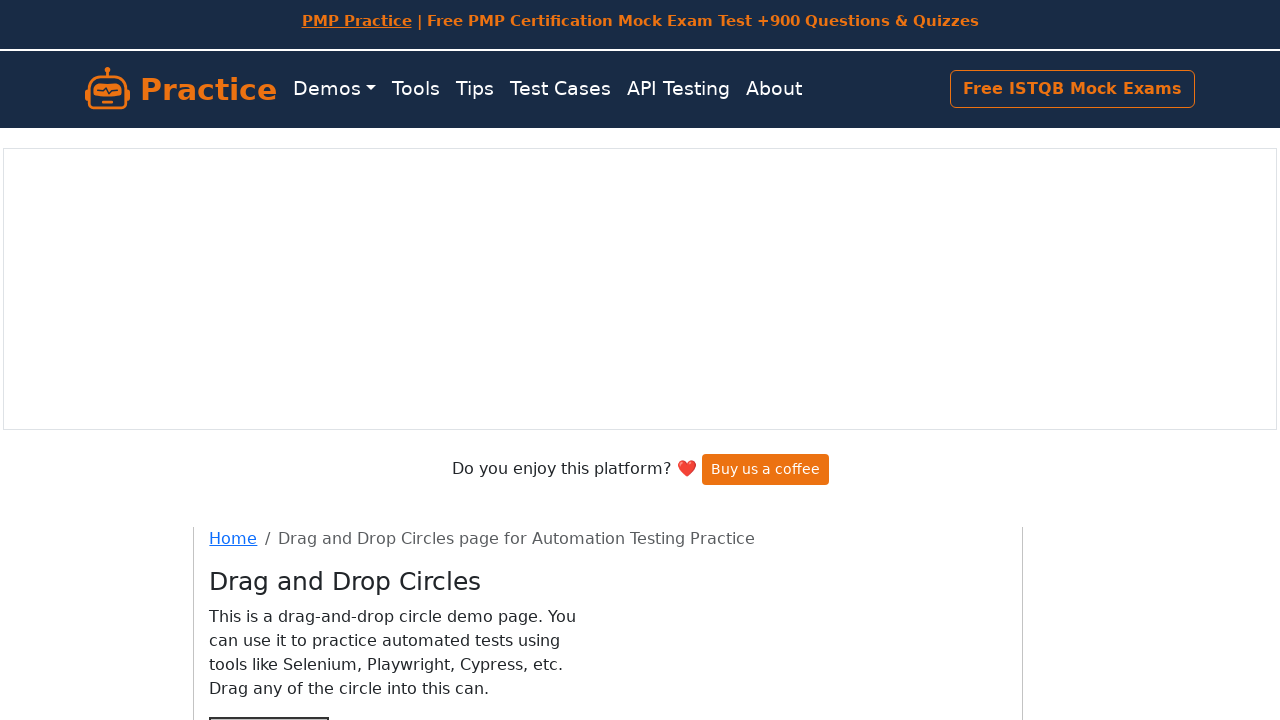

Dragged red circle to target bucket at (269, 452)
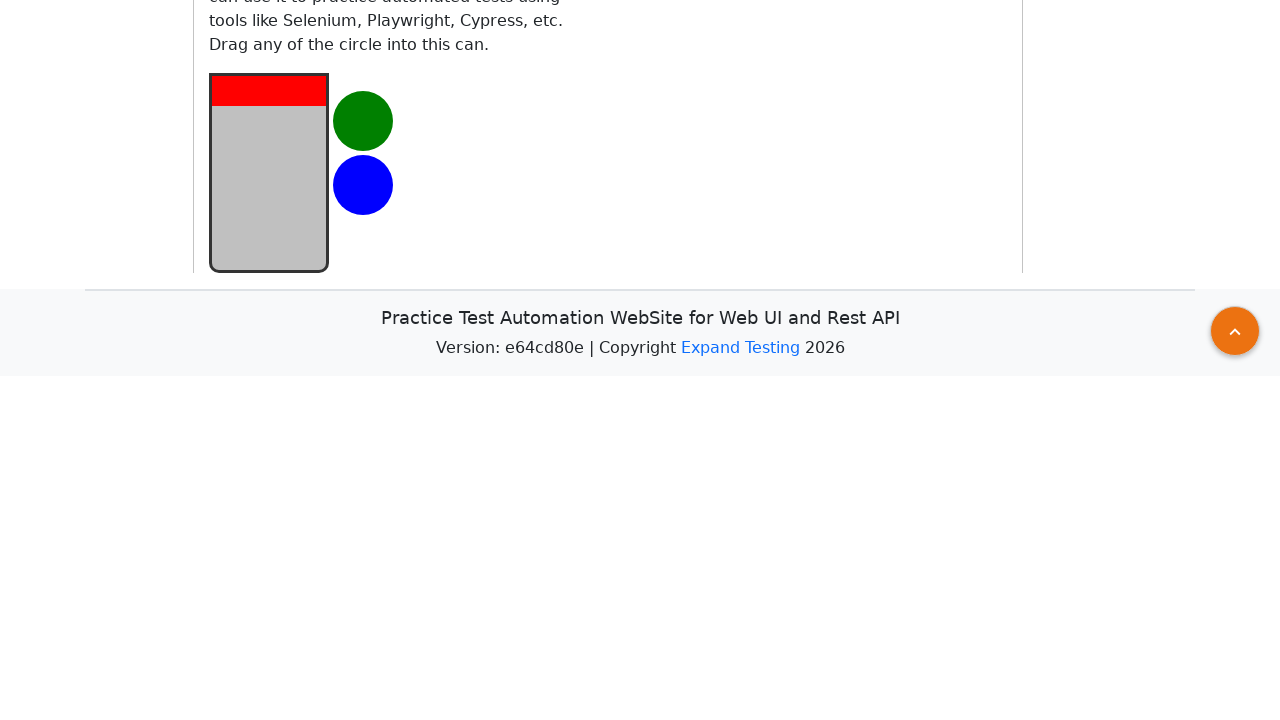

Dragged green circle to target bucket at (269, 516)
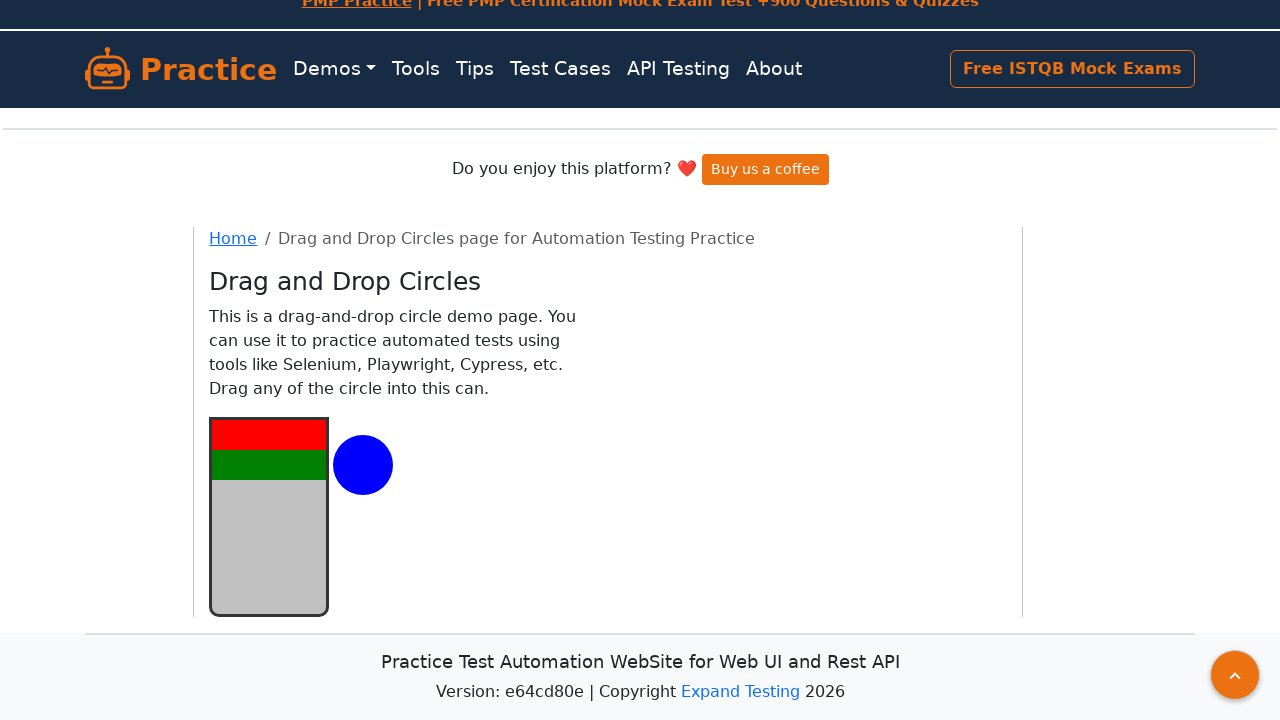

Dragged blue circle to target bucket at (269, 516)
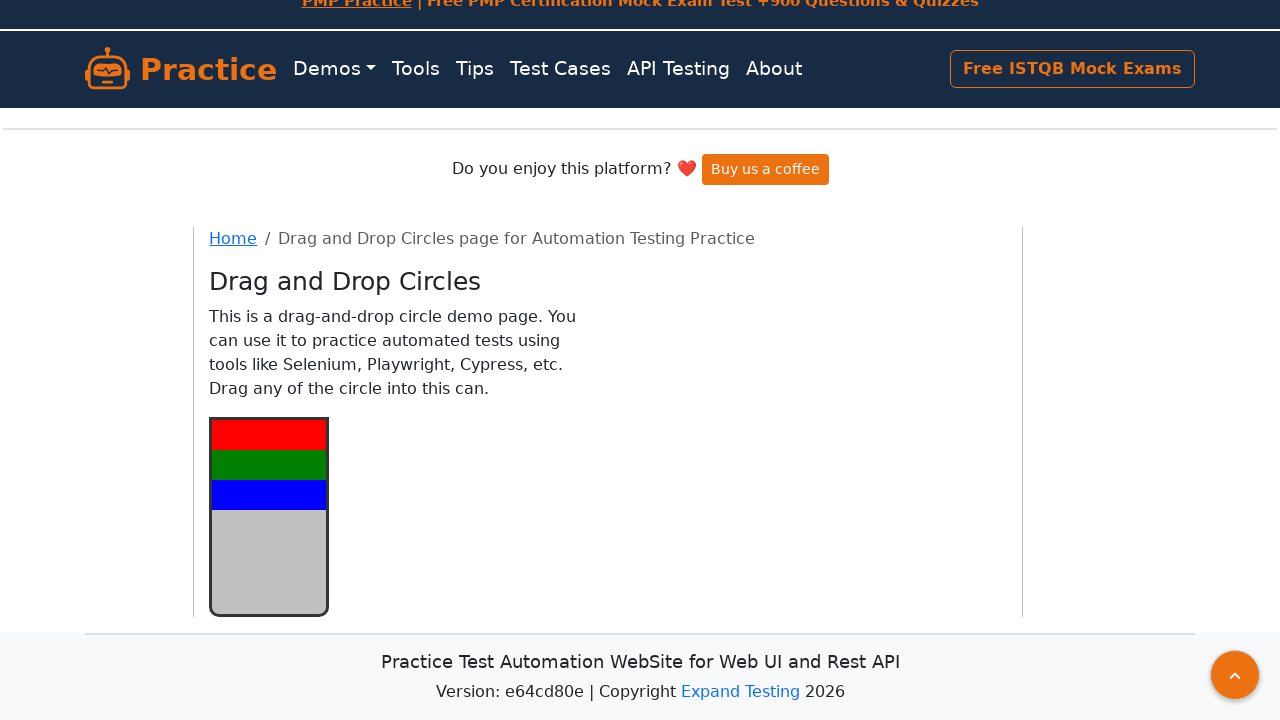

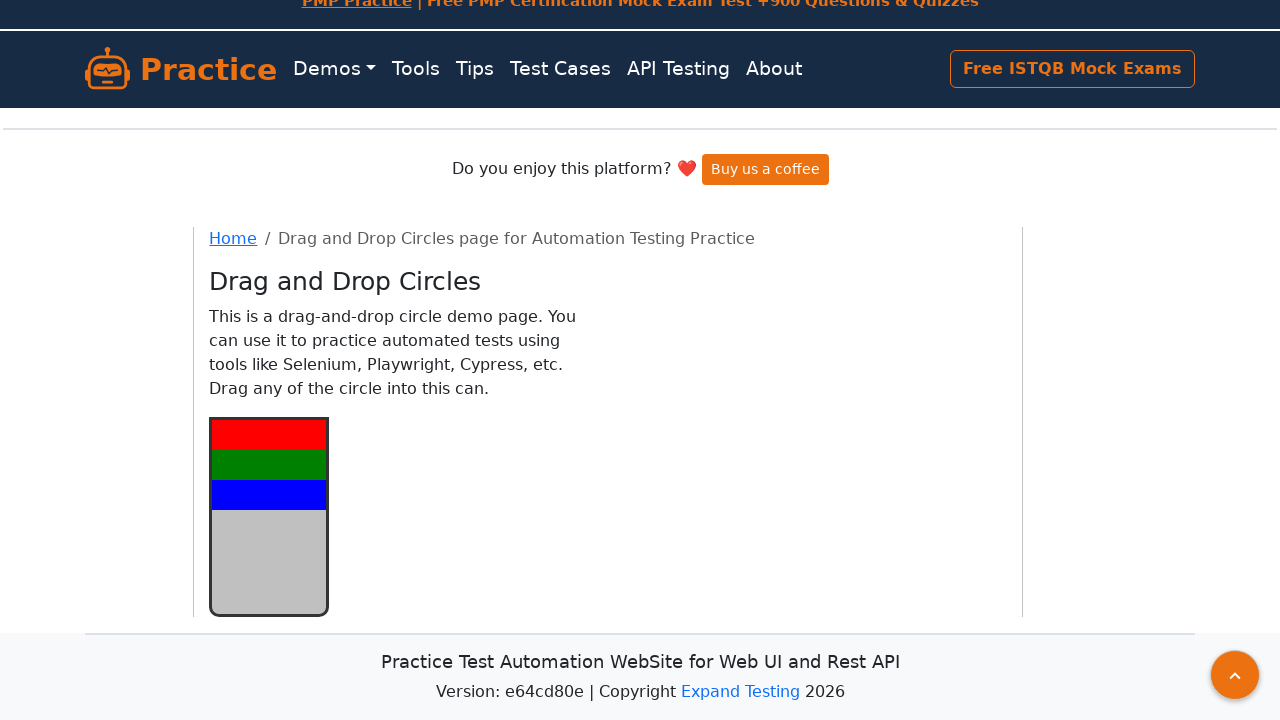